Tests that edits are saved when the input loses focus (blur event)

Starting URL: https://demo.playwright.dev/todomvc

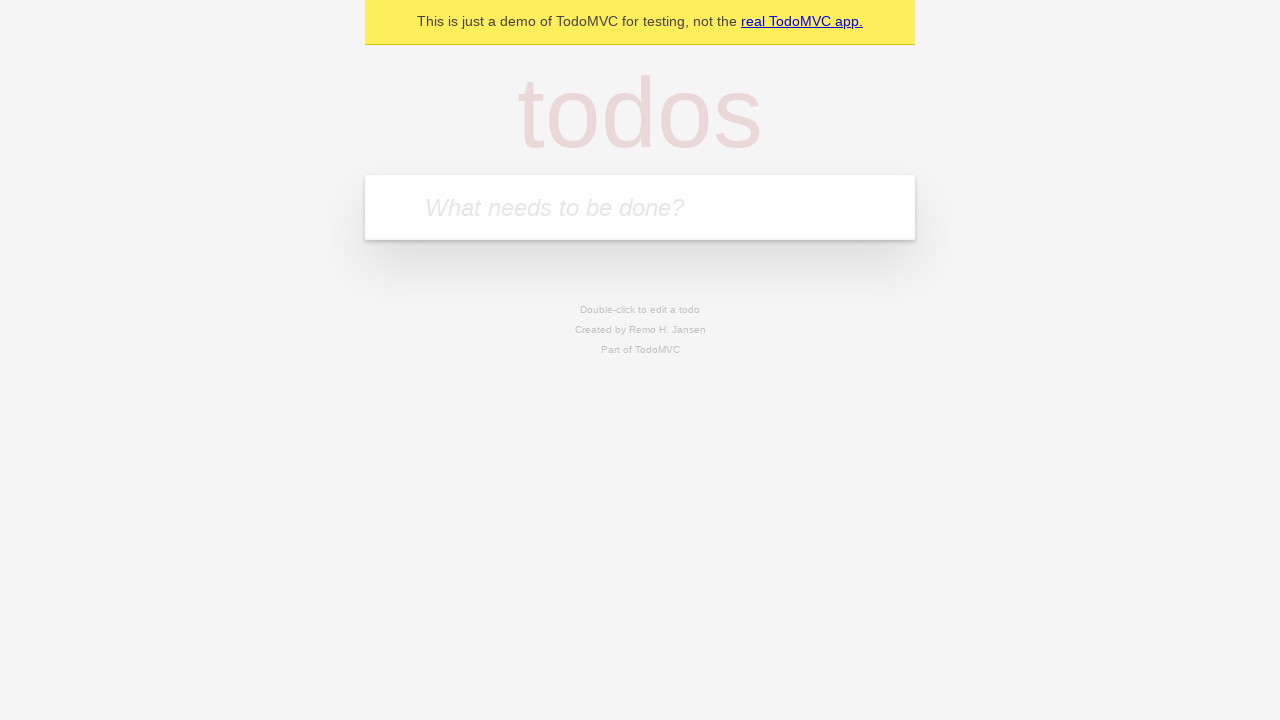

Filled new todo input with 'buy some cheese' on internal:attr=[placeholder="What needs to be done?"i]
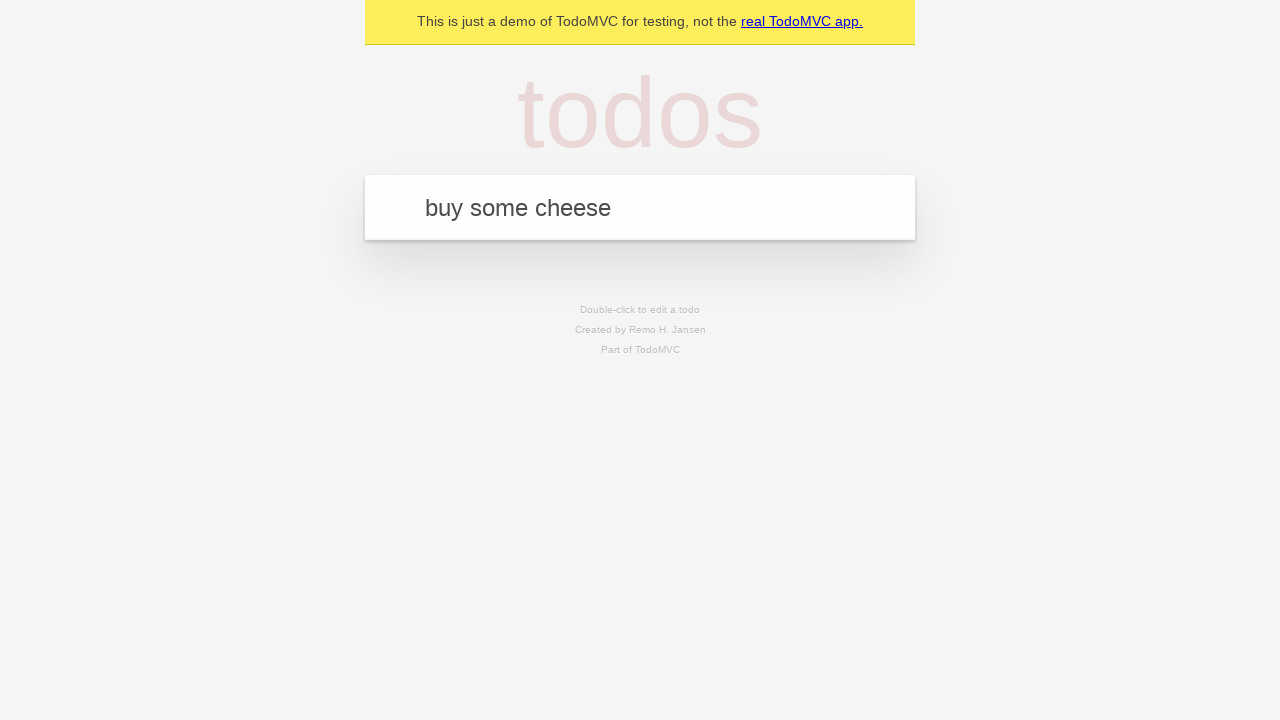

Pressed Enter to create todo 'buy some cheese' on internal:attr=[placeholder="What needs to be done?"i]
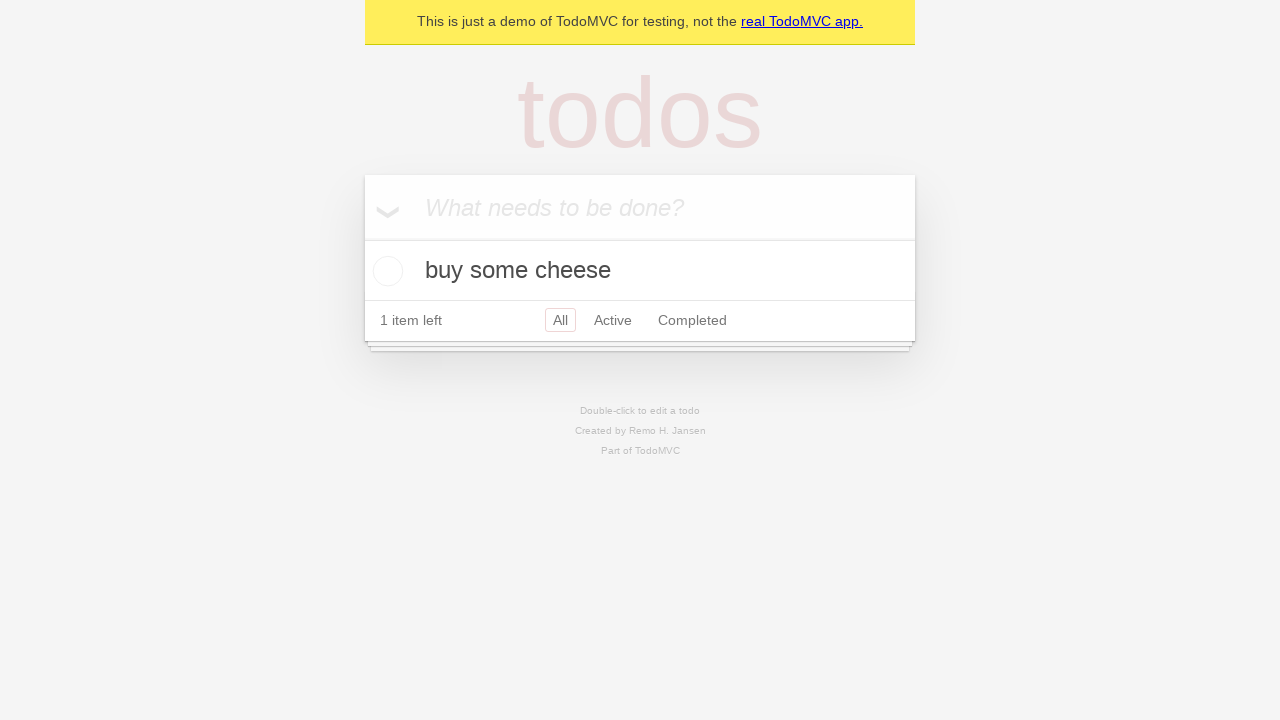

Filled new todo input with 'feed the cat' on internal:attr=[placeholder="What needs to be done?"i]
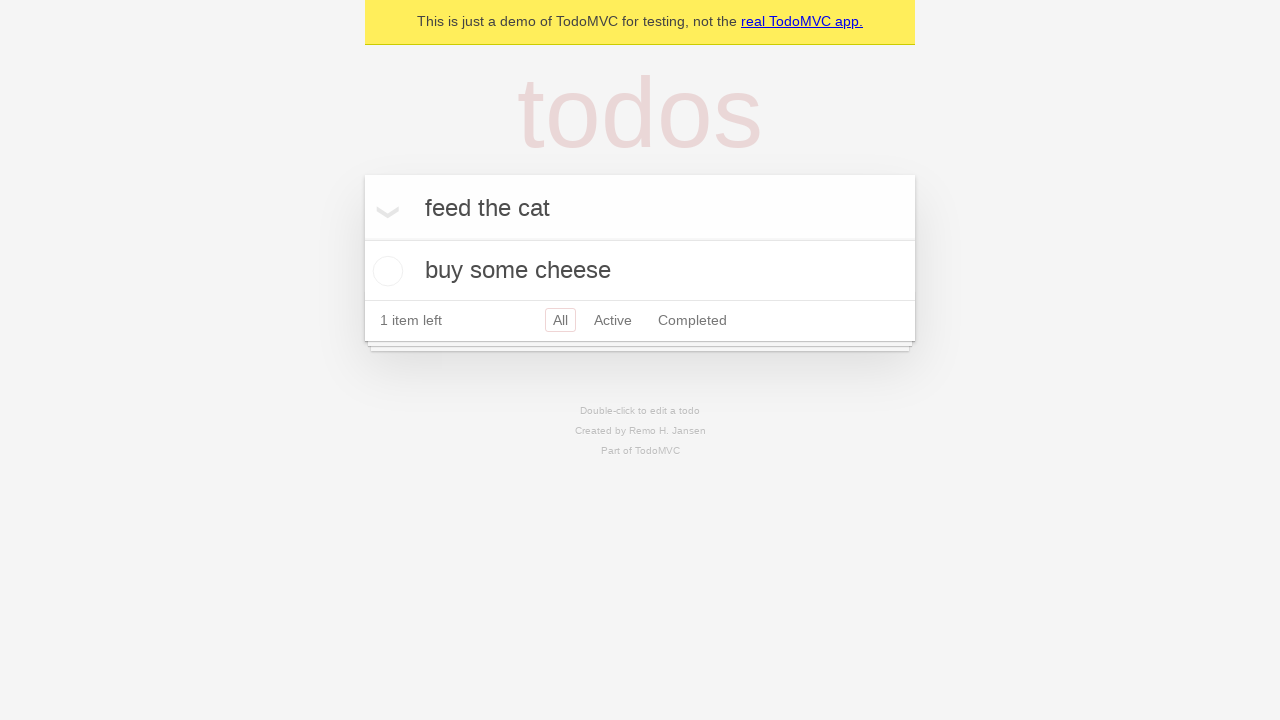

Pressed Enter to create todo 'feed the cat' on internal:attr=[placeholder="What needs to be done?"i]
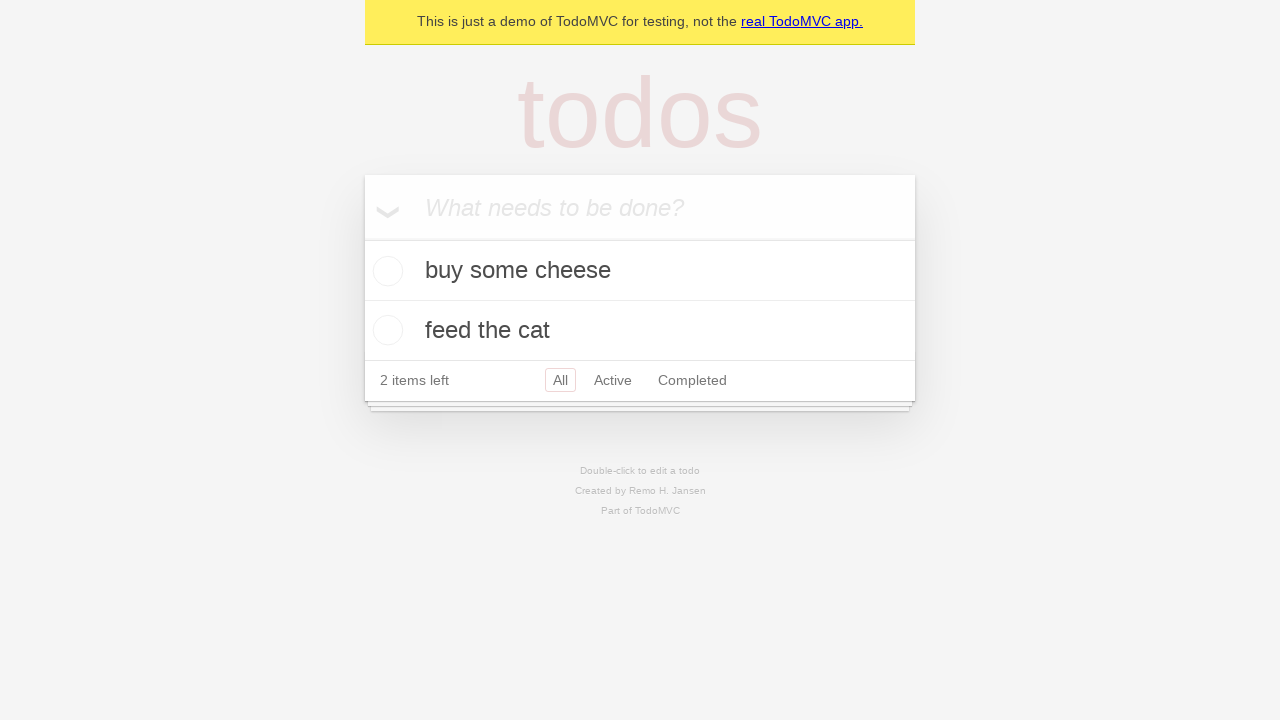

Filled new todo input with 'book a doctors appointment' on internal:attr=[placeholder="What needs to be done?"i]
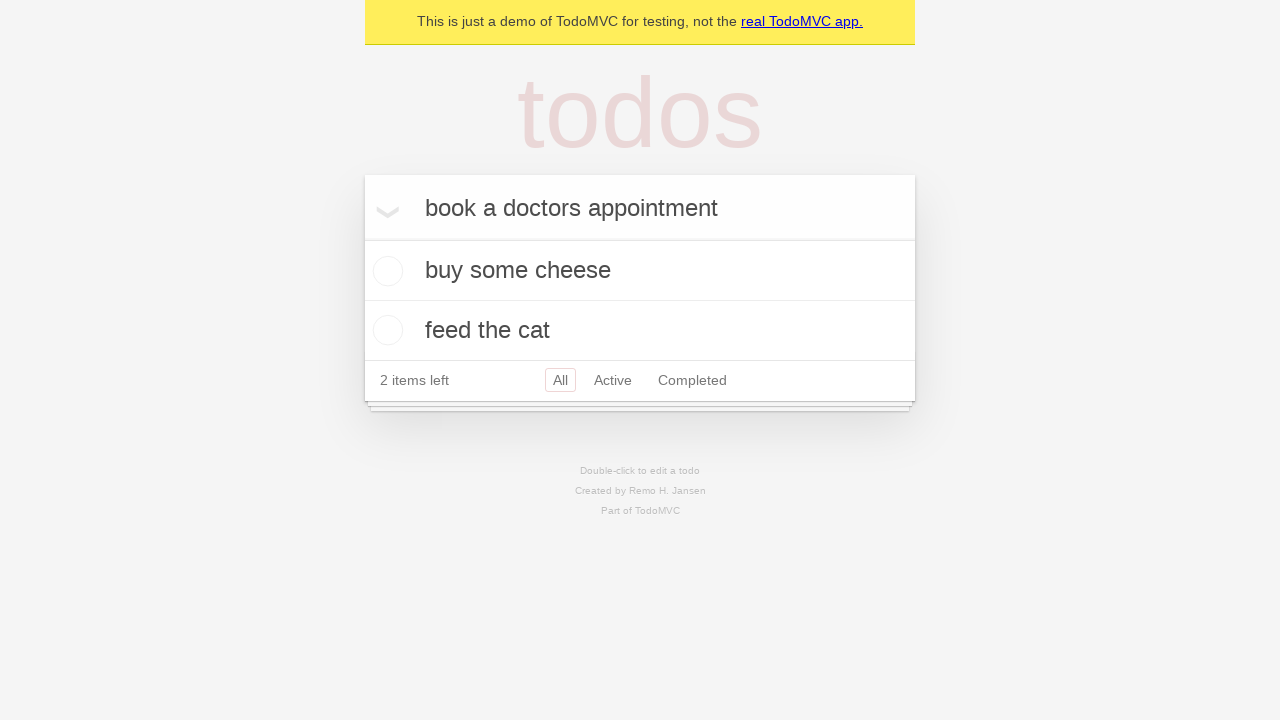

Pressed Enter to create todo 'book a doctors appointment' on internal:attr=[placeholder="What needs to be done?"i]
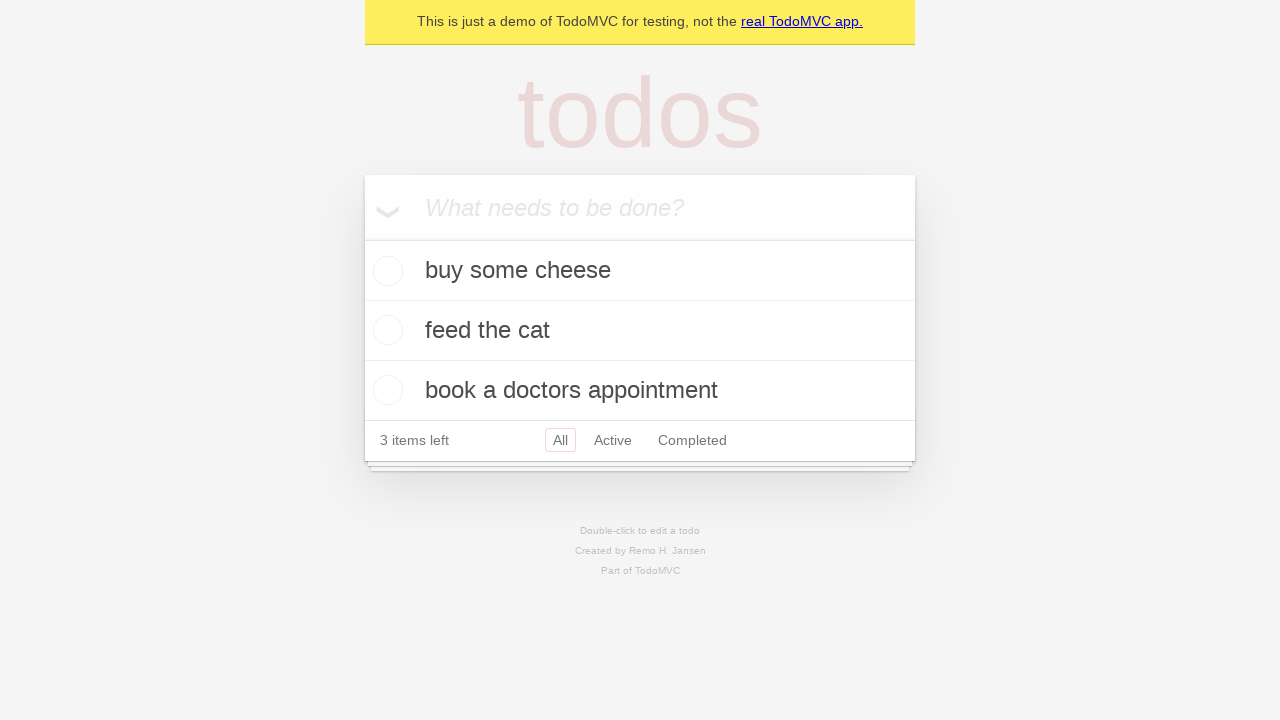

Double-clicked second todo to enter edit mode at (640, 331) on internal:testid=[data-testid="todo-item"s] >> nth=1
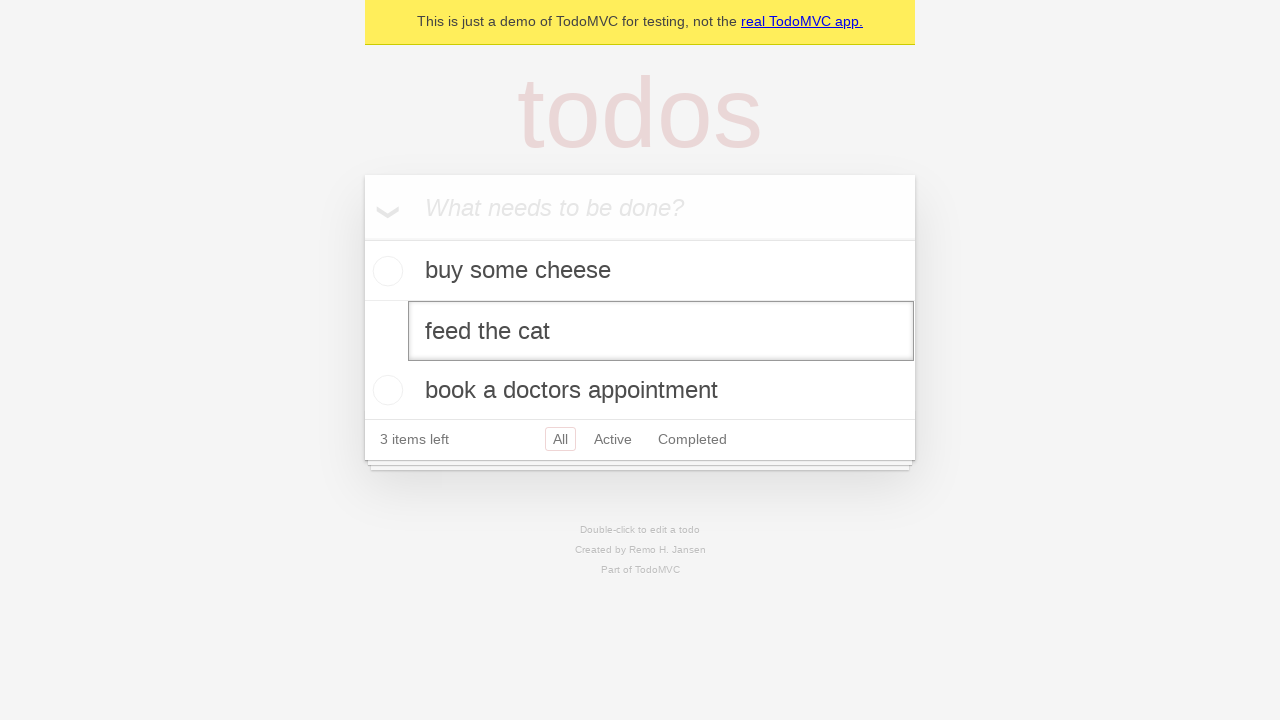

Filled edit textbox with 'buy some sausages' on internal:testid=[data-testid="todo-item"s] >> nth=1 >> internal:role=textbox[nam
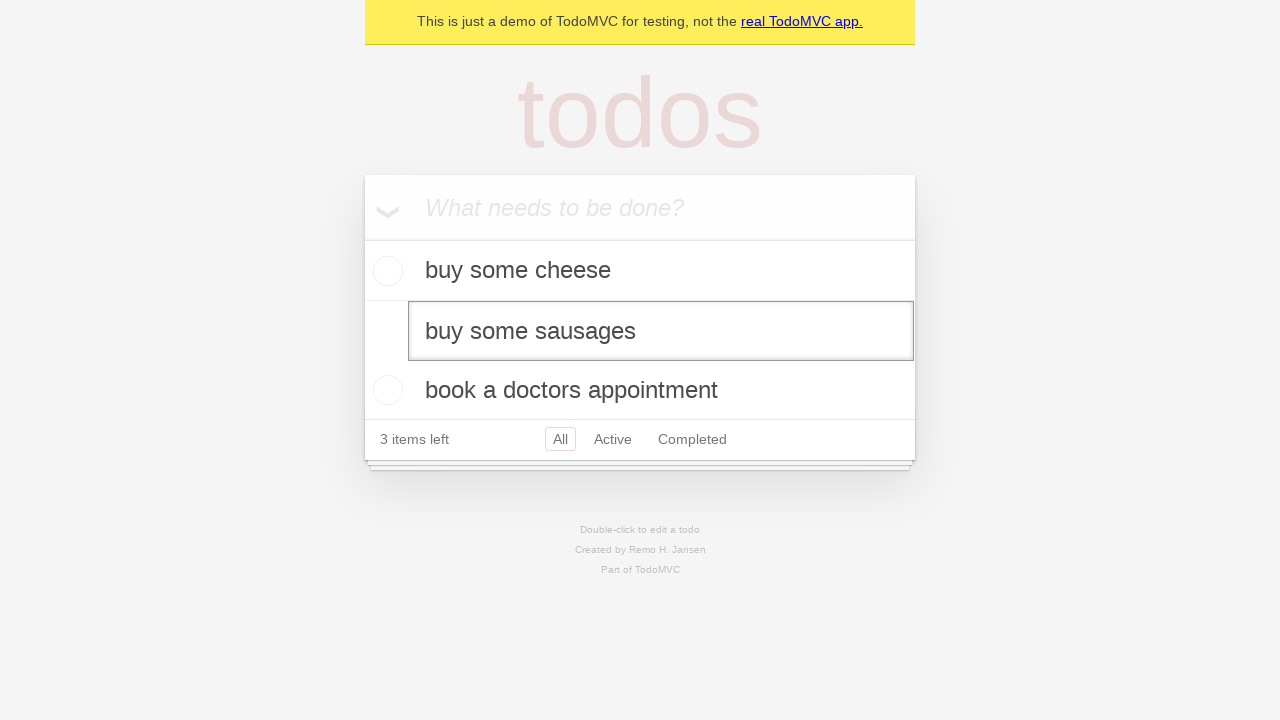

Dispatched blur event on edit textbox to save changes
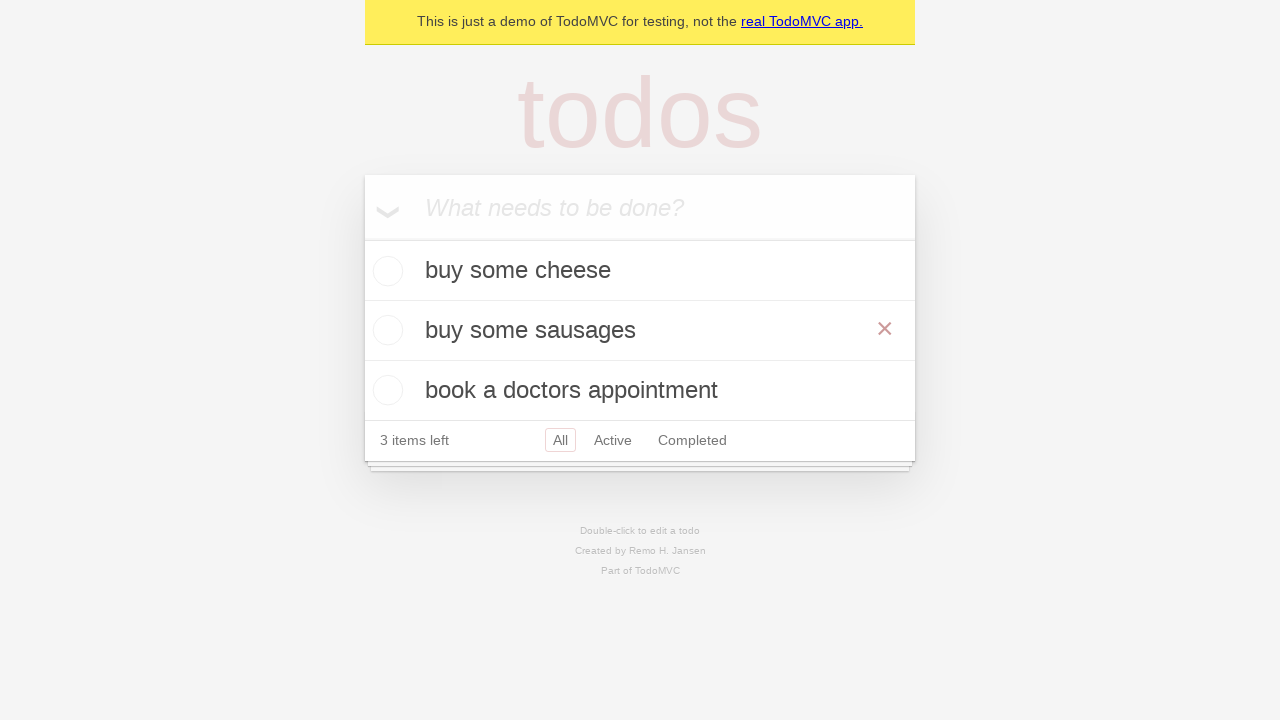

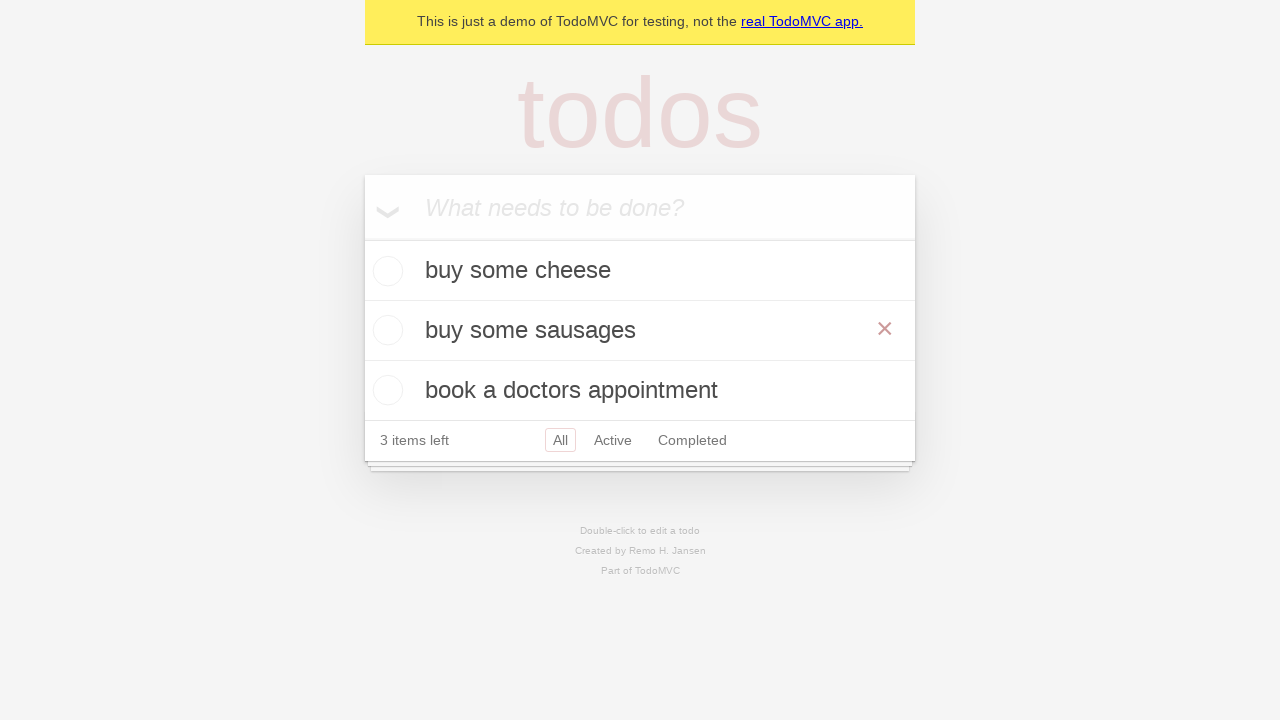